Navigates to the Blog do Agi homepage and waits for the page to load

Starting URL: https://blogdoagi.com.br/

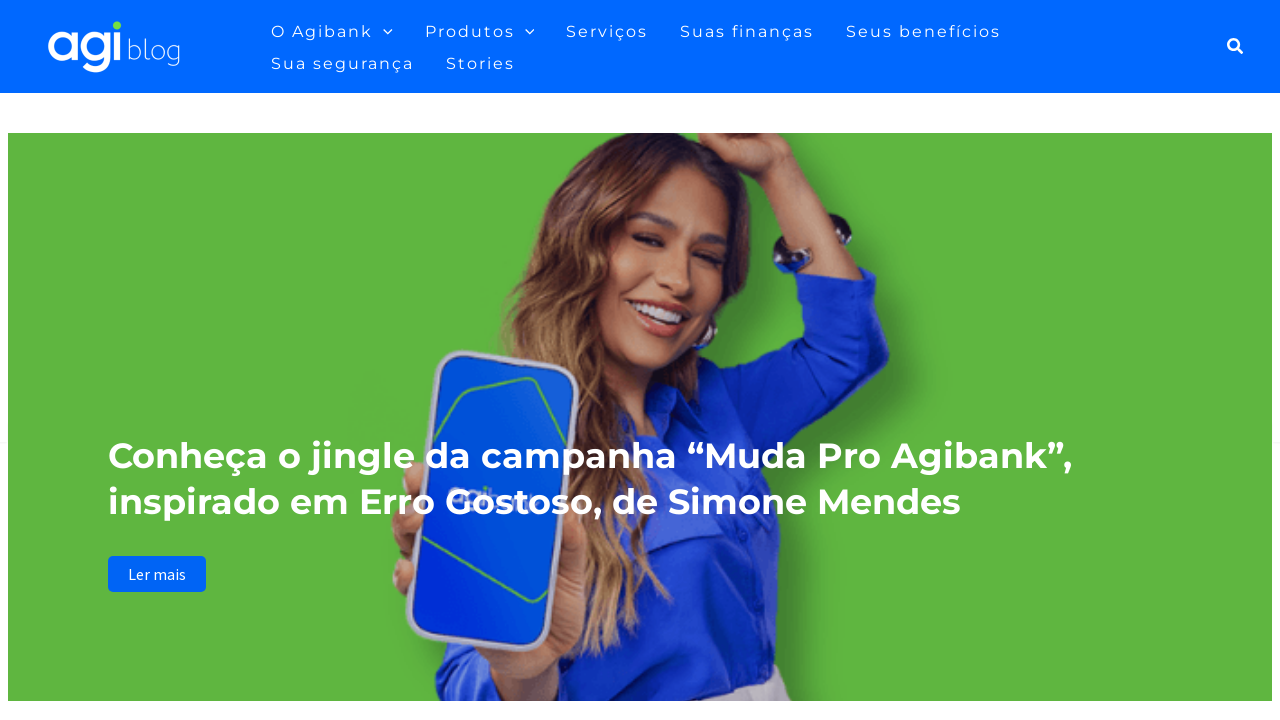

Navigated to Blog do Agi homepage
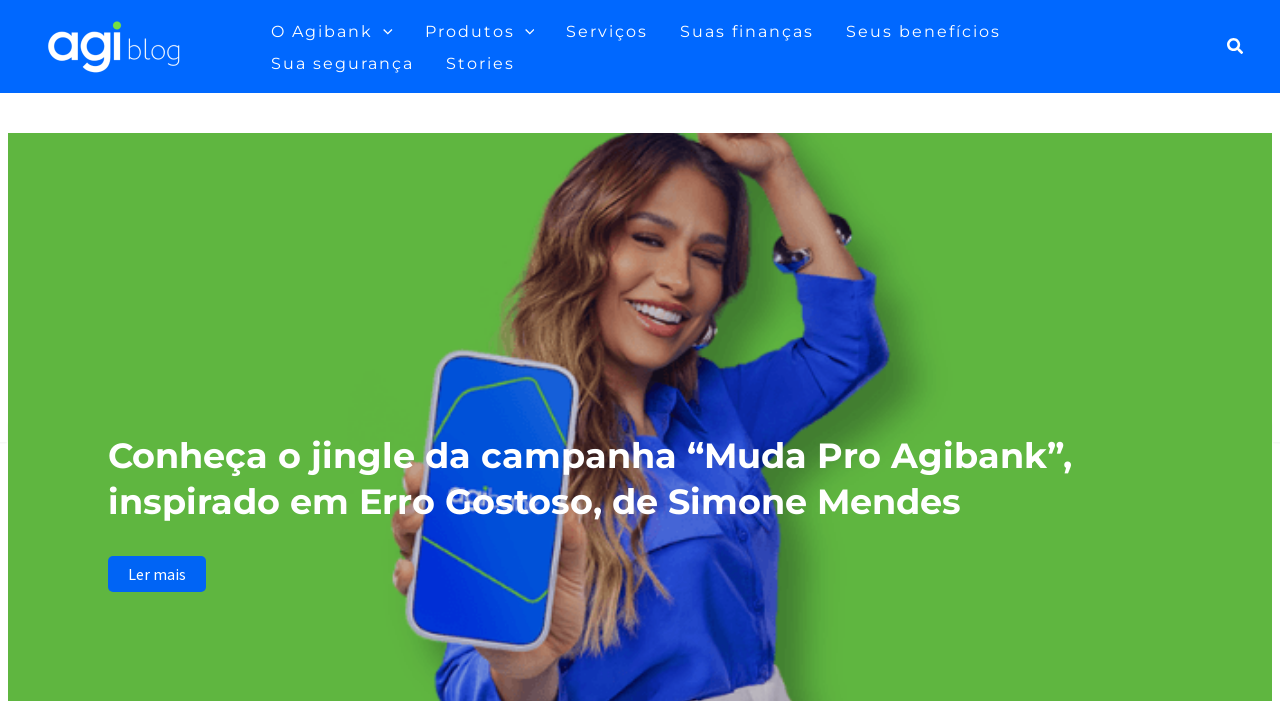

Page fully loaded - network idle state reached
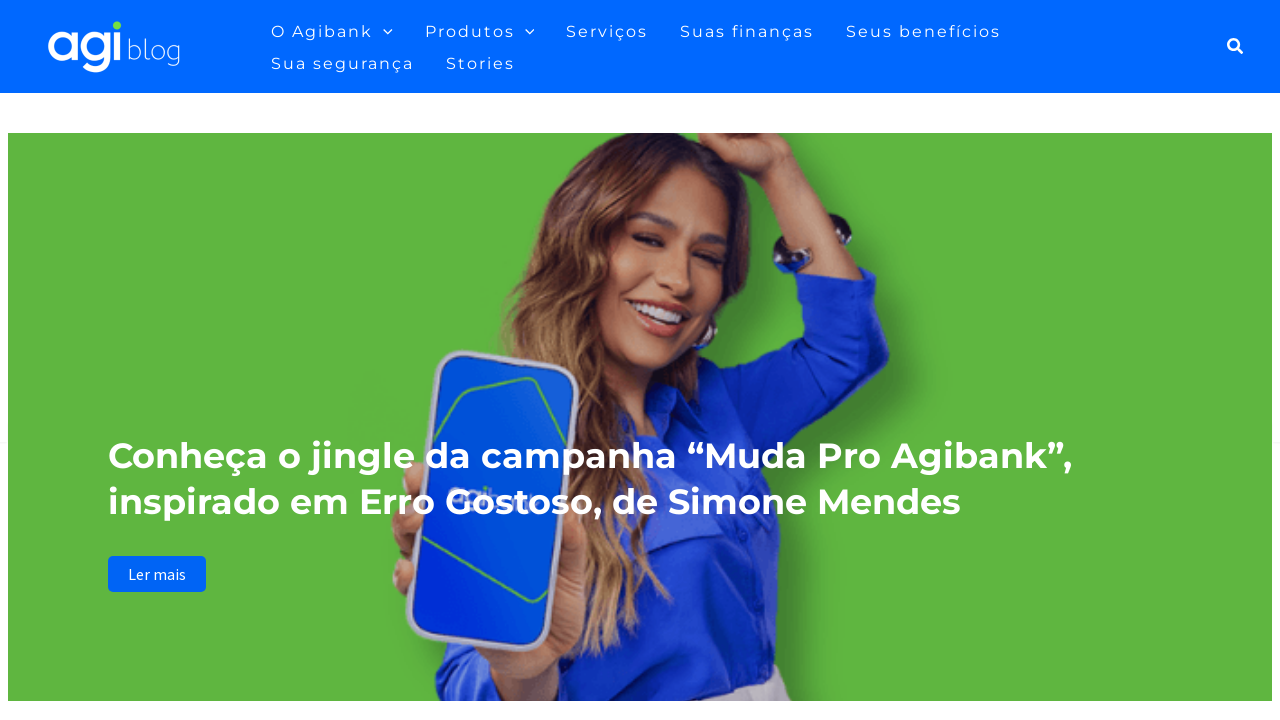

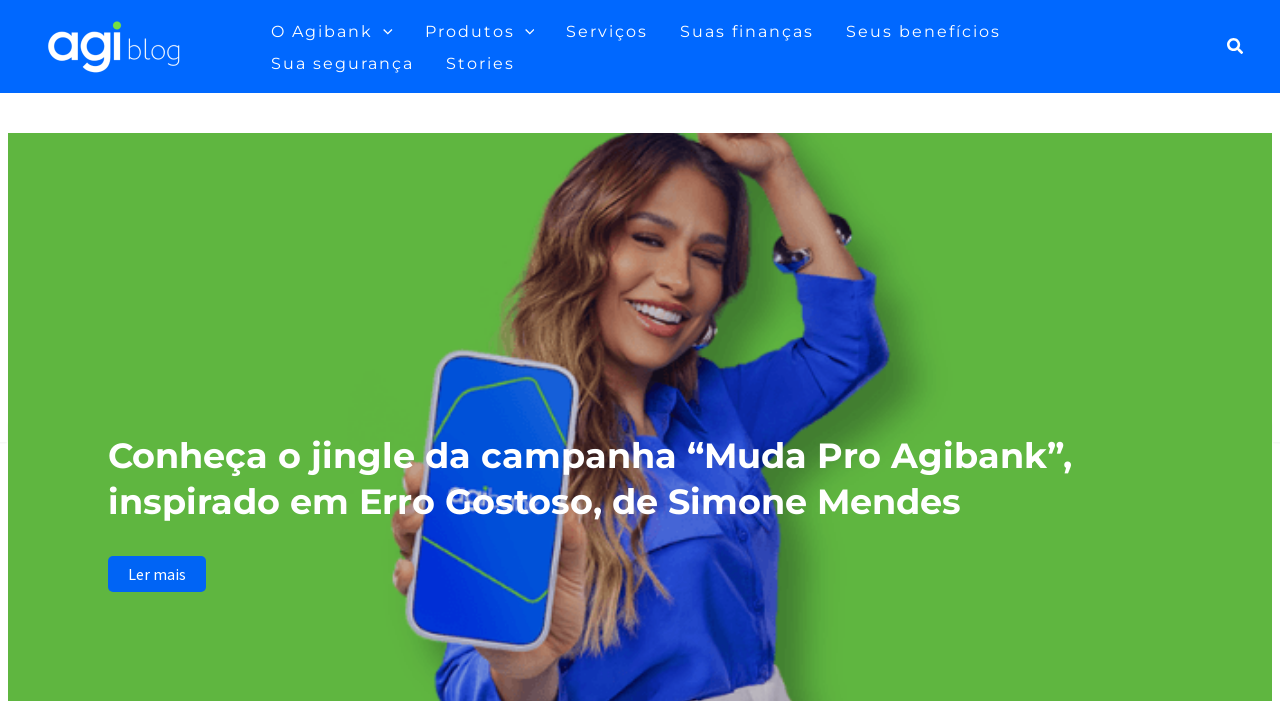